Tests drag and drop functionality by dragging an item to a drop zone

Starting URL: https://testpages.herokuapp.com/styled/drag-drop-javascript.html

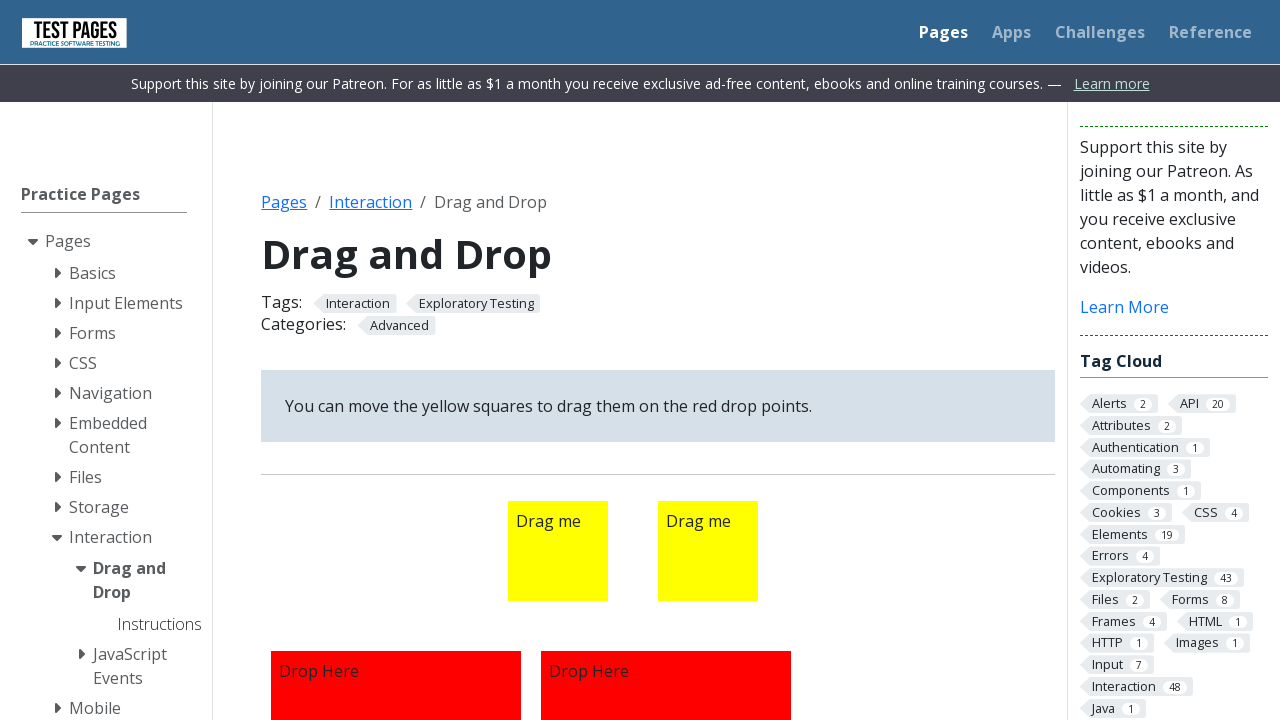

Navigated to drag and drop test page
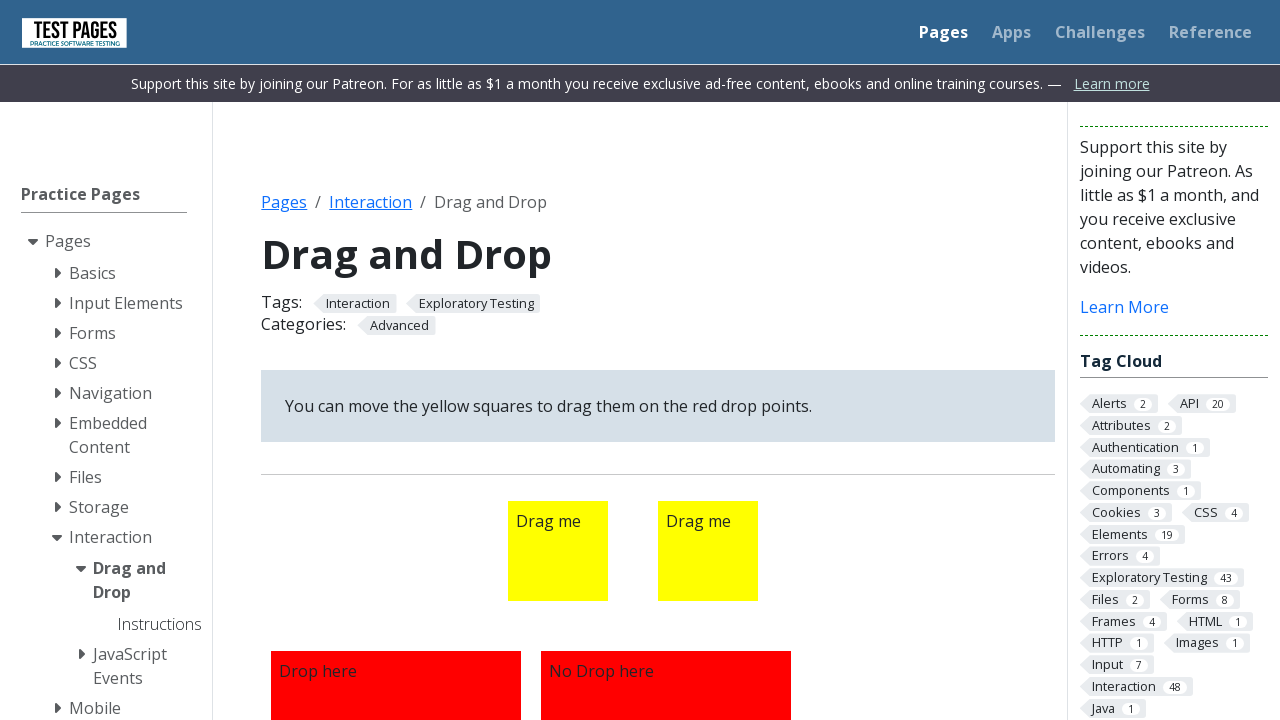

Draggable element loaded and visible
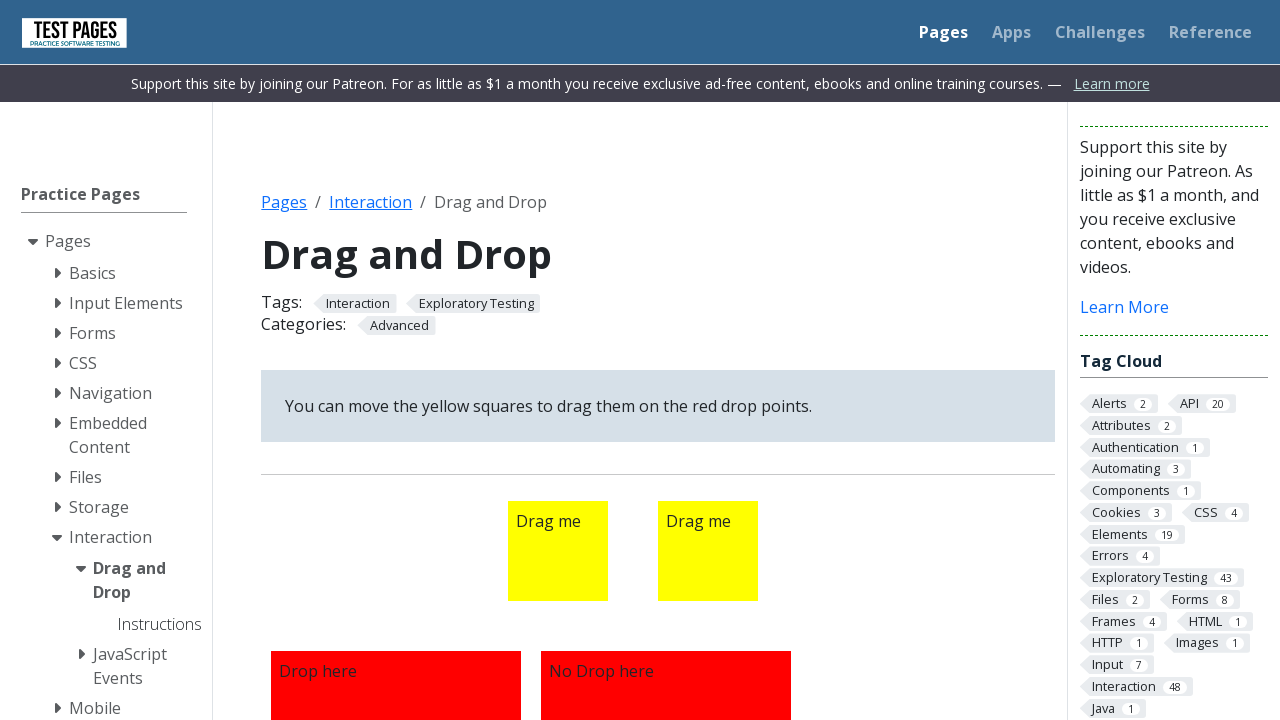

Dragged item from draggable1 to droppable1 drop zone at (396, 595)
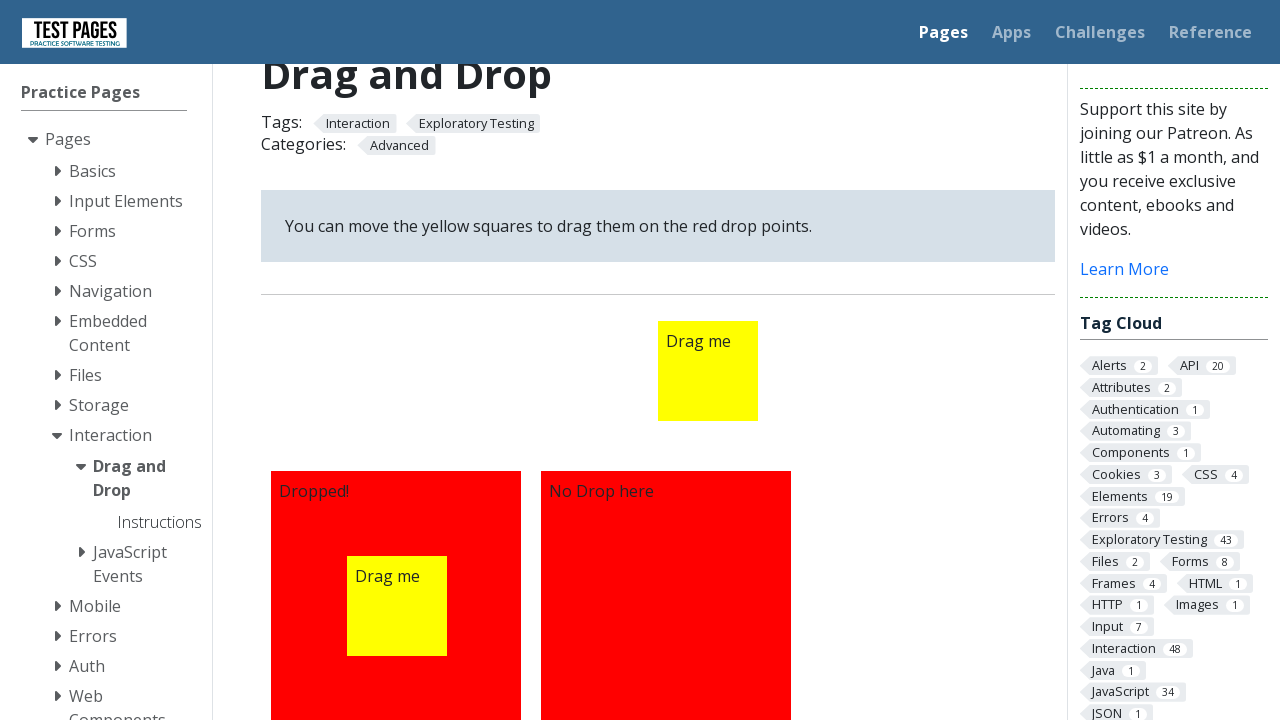

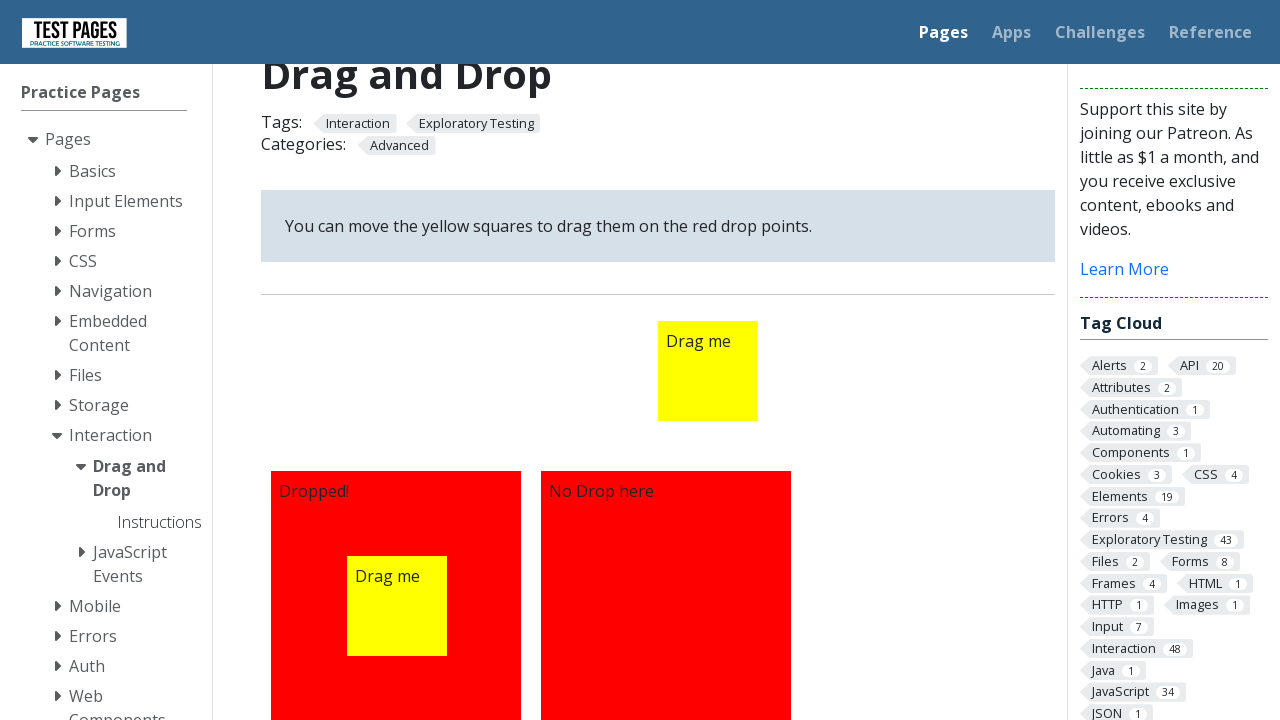